Tests problem user login and adding an item to the shopping cart

Starting URL: https://www.saucedemo.com

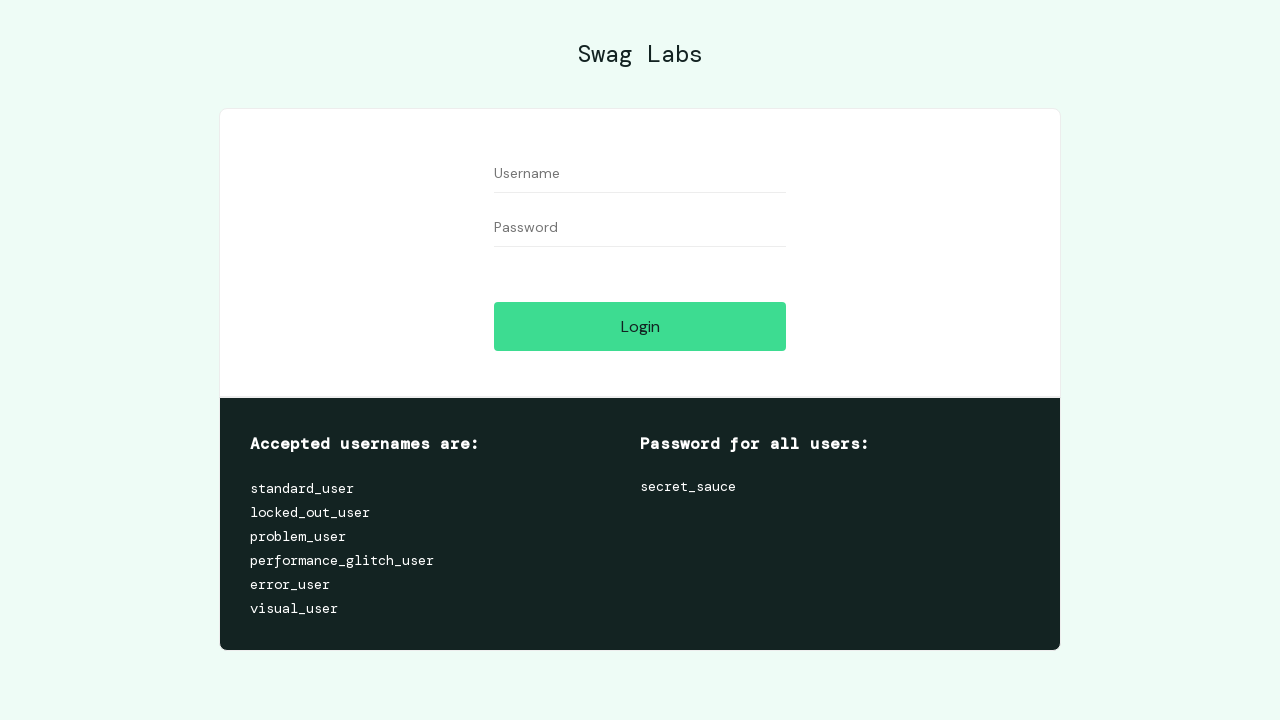

Waited for username field to load
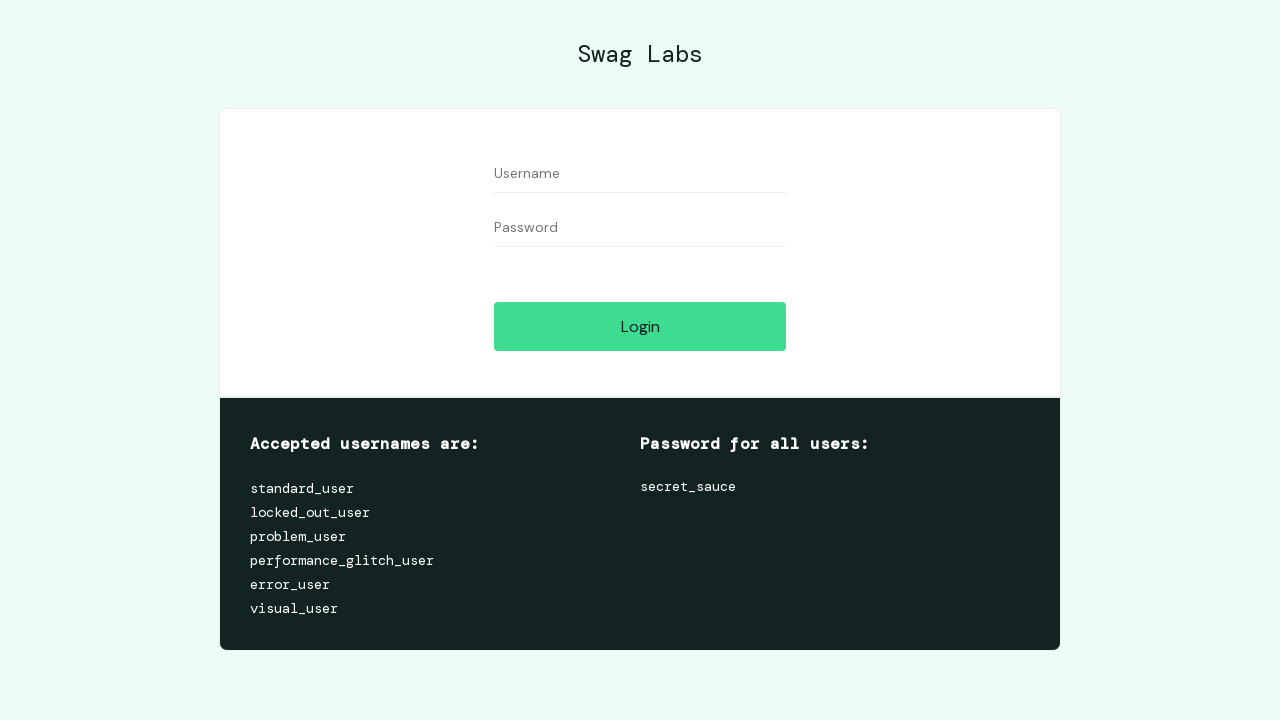

Filled username field with 'problem_user' on #user-name
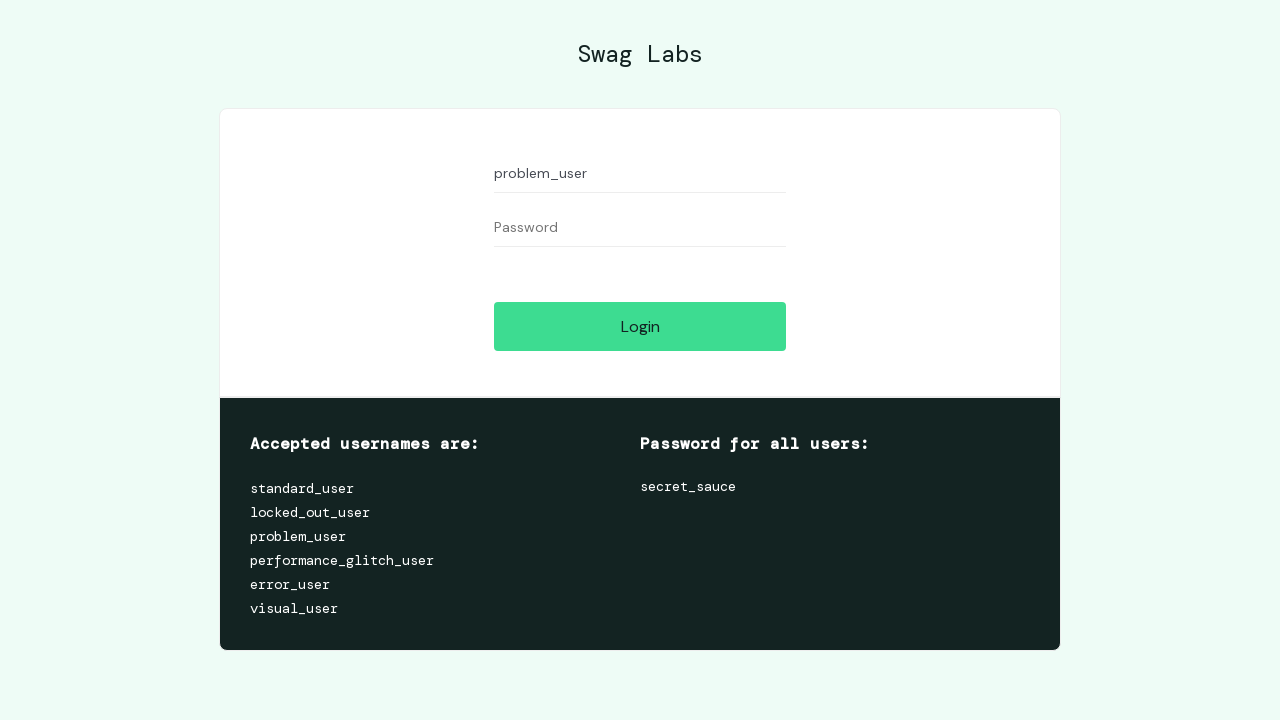

Waited for password field to load
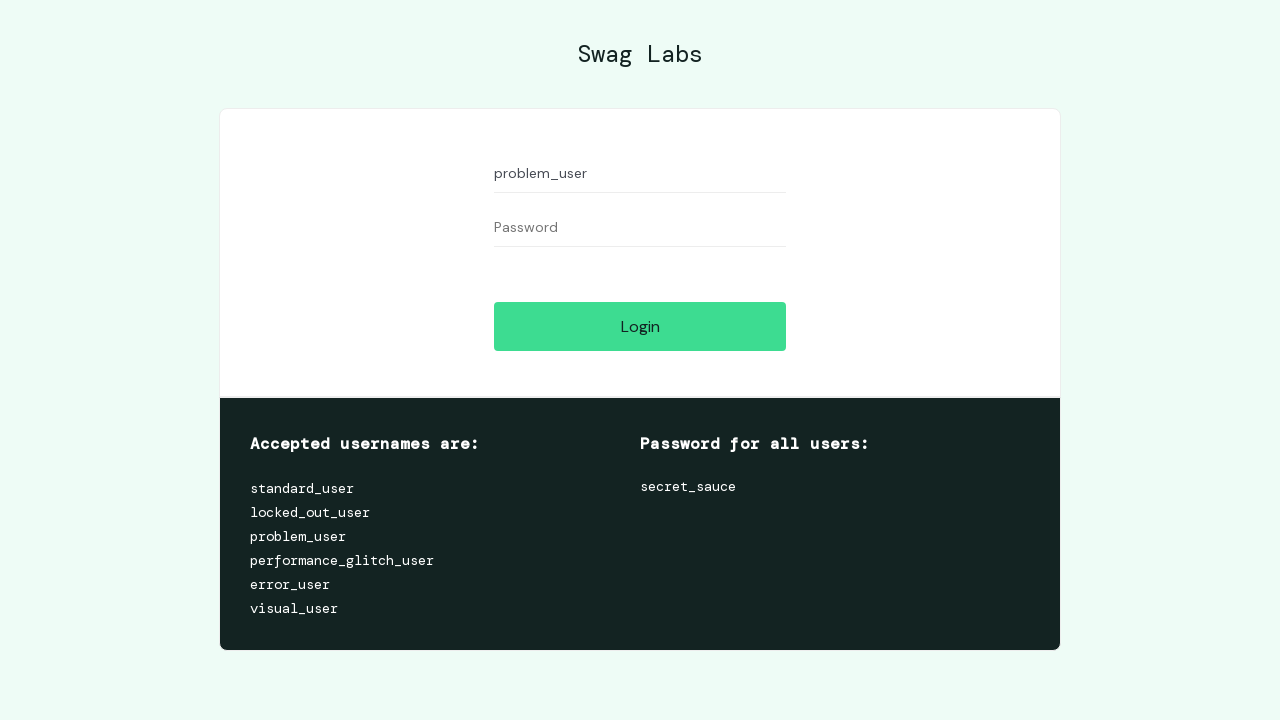

Filled password field with 'secret_sauce' on #password
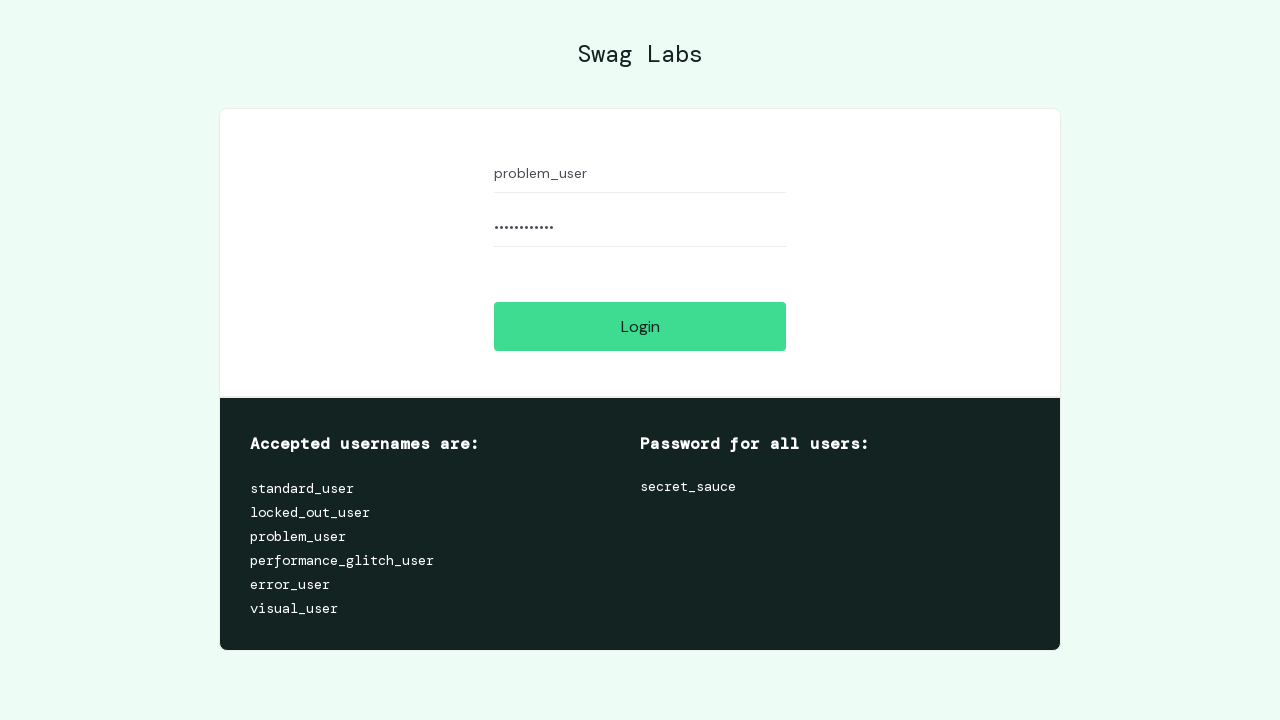

Clicked login button at (640, 326) on #login-button
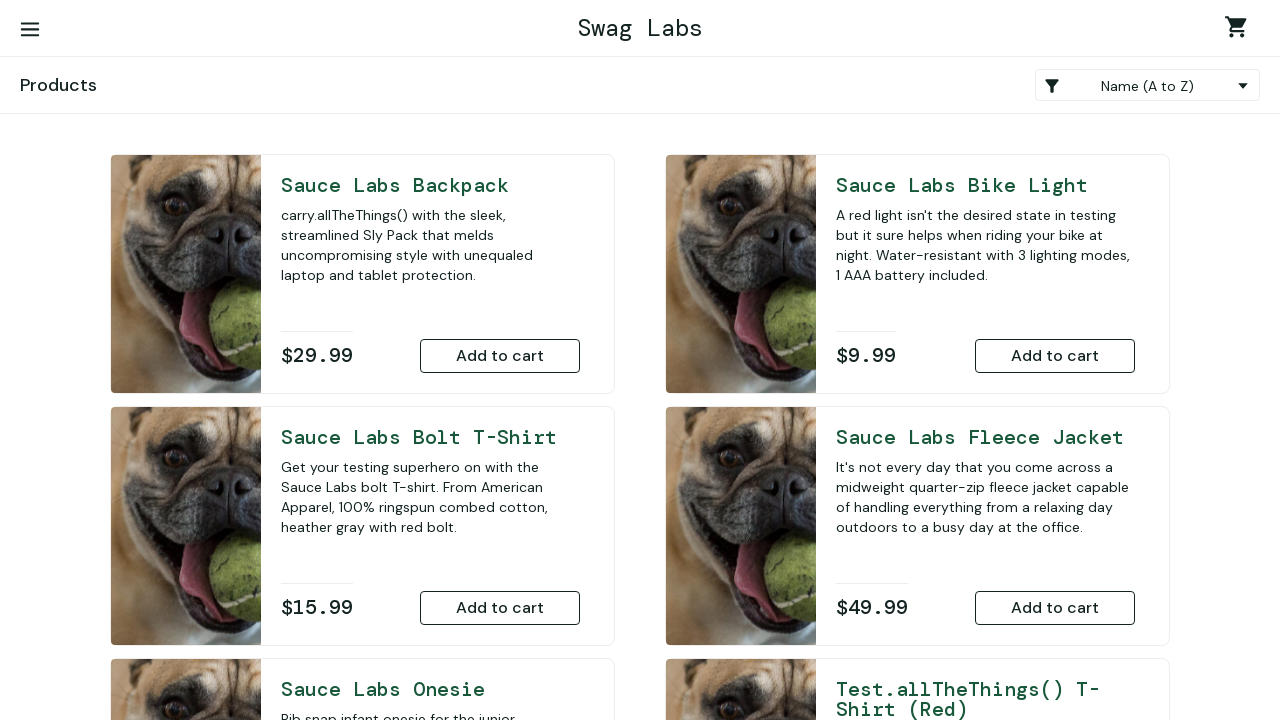

Waited for 'Add to Cart' button for Sauce Labs Backpack to load
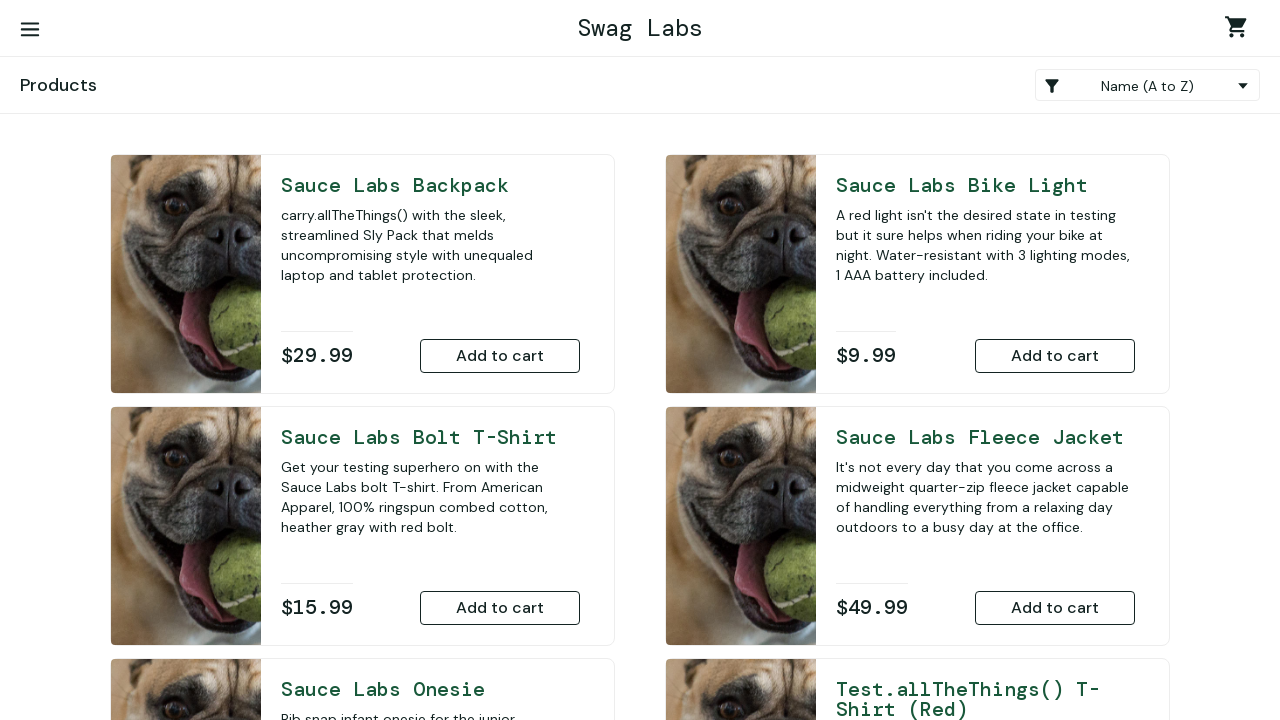

Clicked 'Add to Cart' button for Sauce Labs Backpack at (500, 356) on #add-to-cart-sauce-labs-backpack
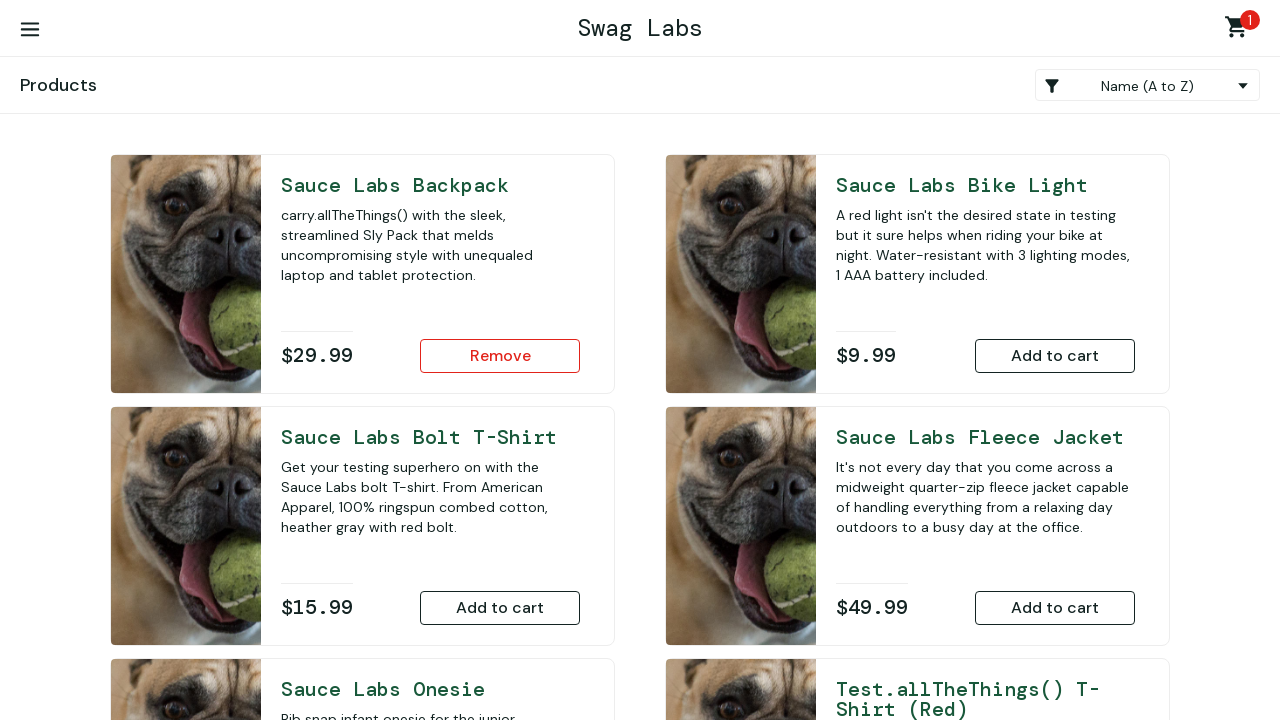

Clicked shopping cart link to navigate to cart at (1240, 30) on .shopping_cart_link
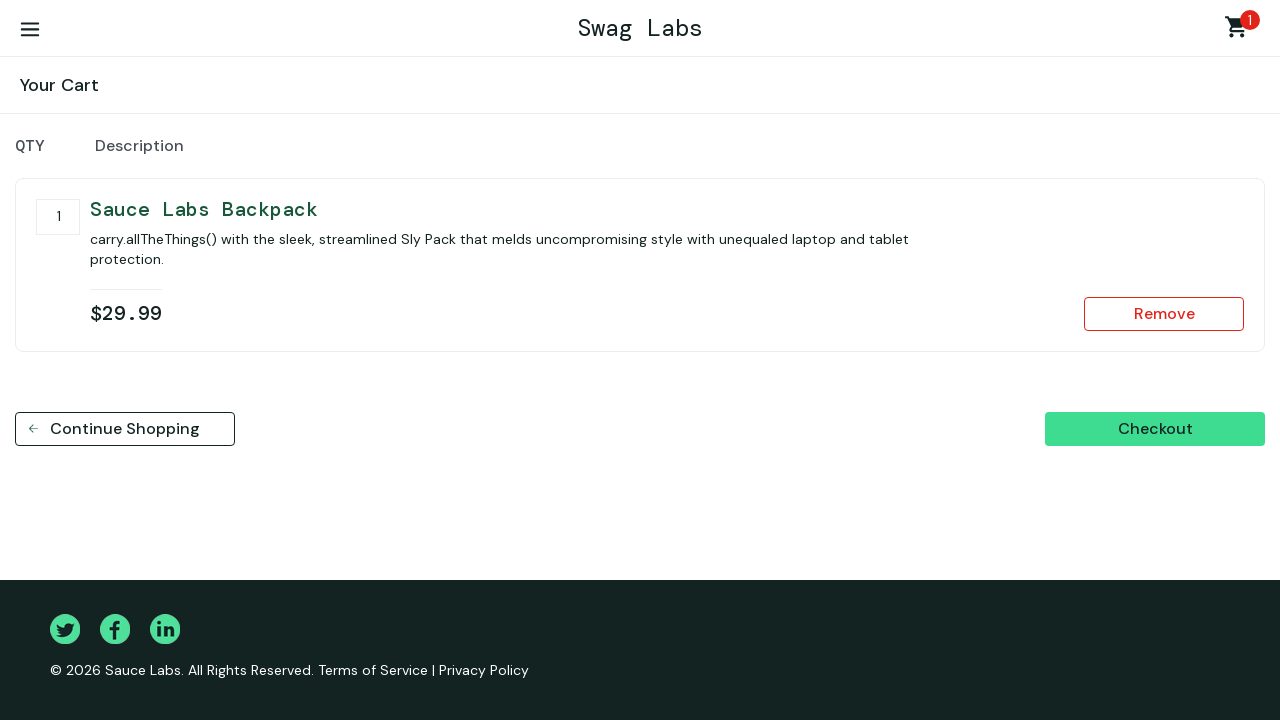

Waited for price to be displayed in shopping cart
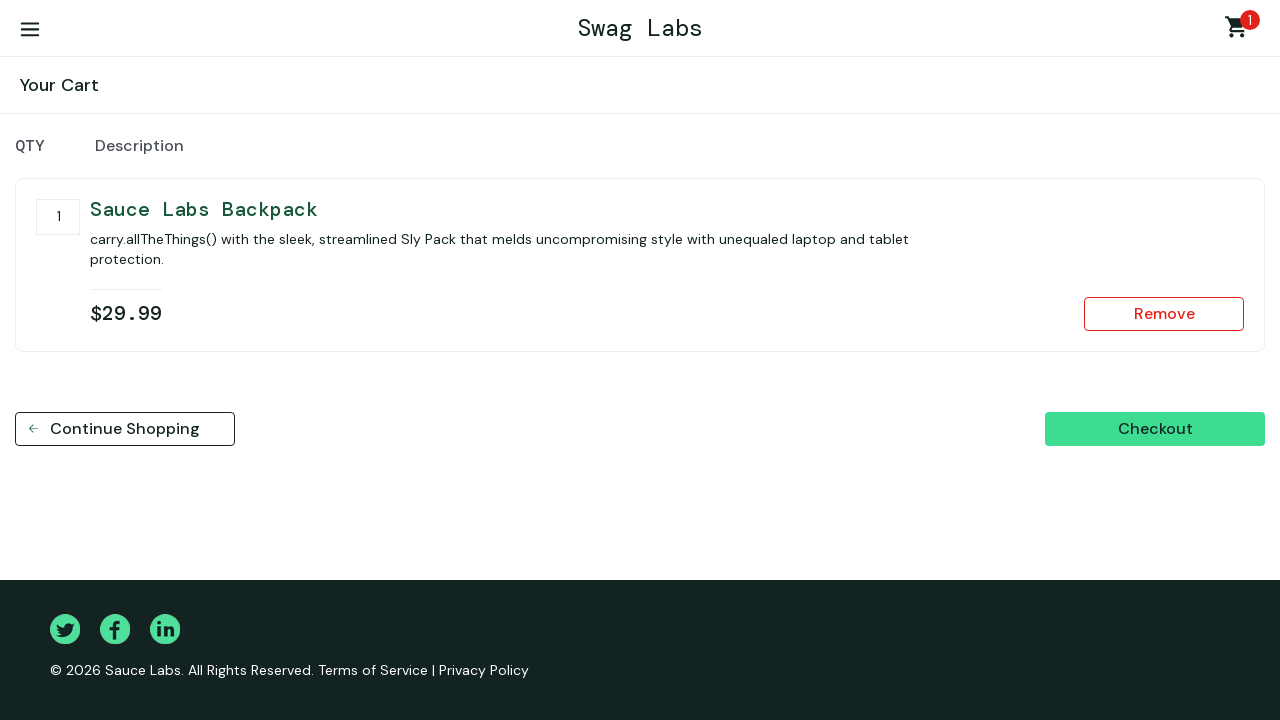

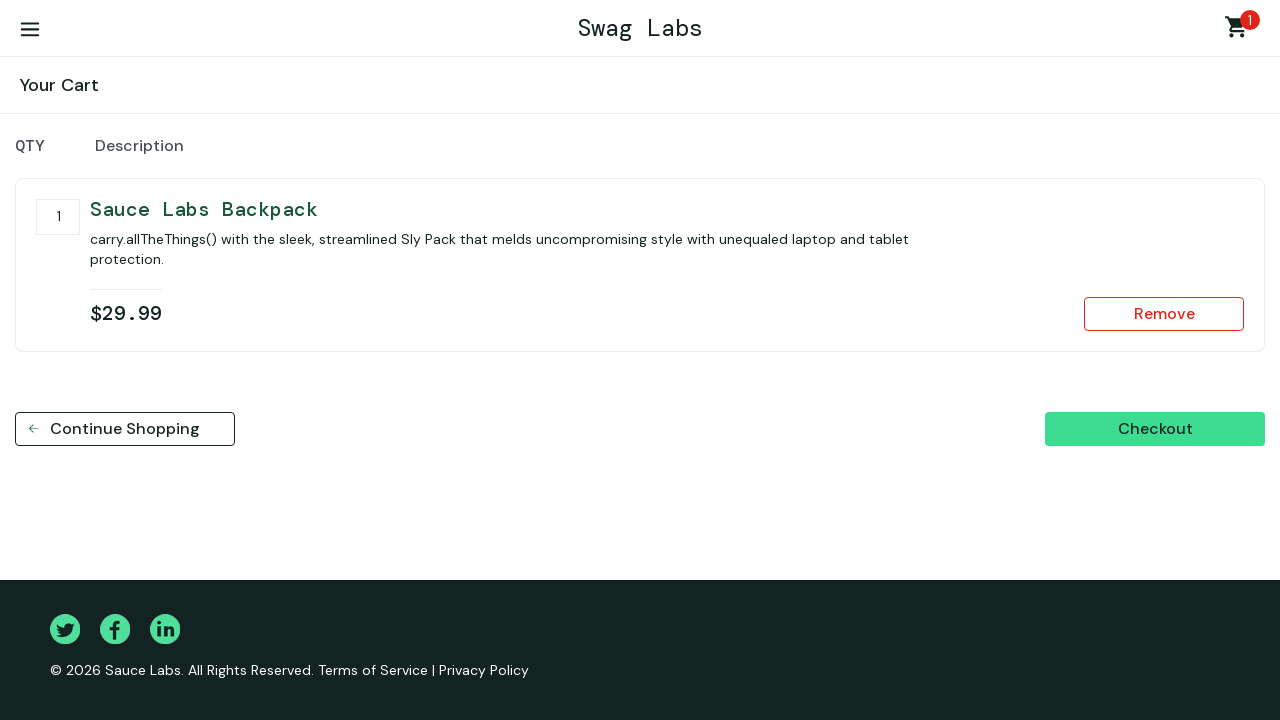